Tests interaction with an SVG map of India by locating all state elements and clicking on the Tripura state.

Starting URL: https://www.amcharts.com/svg-maps/?map=india

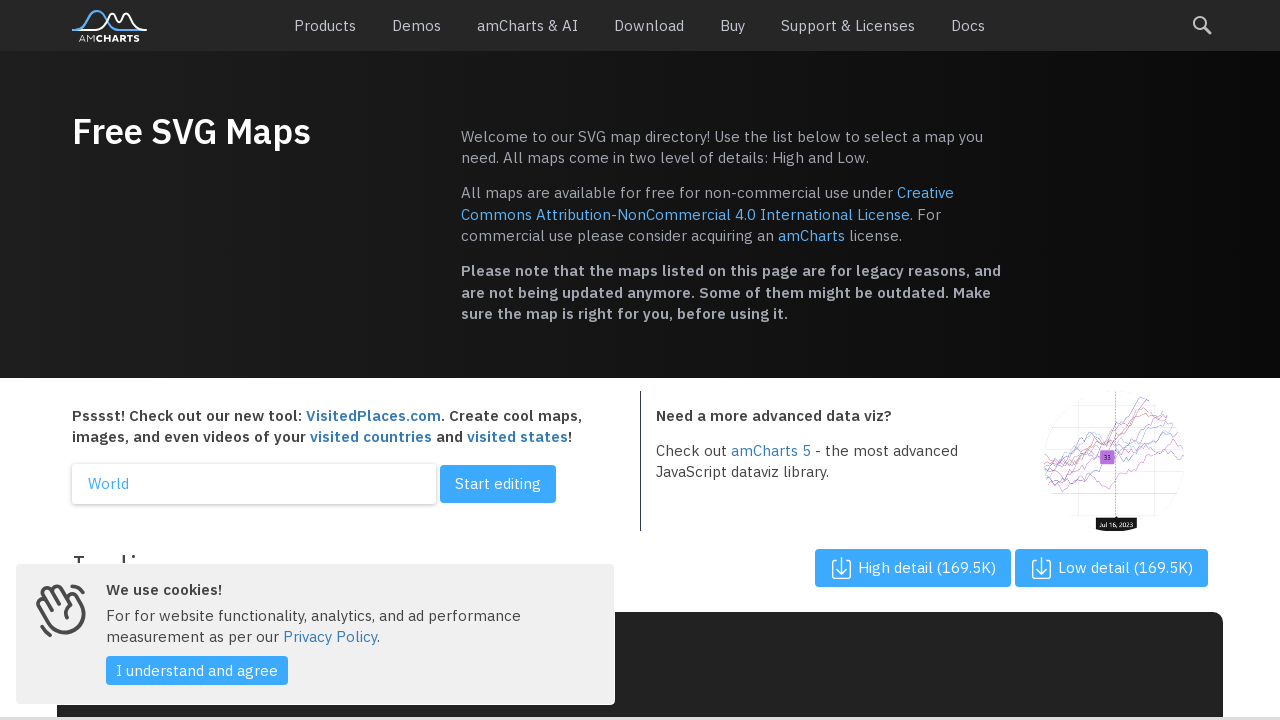

SVG map loaded on India map page
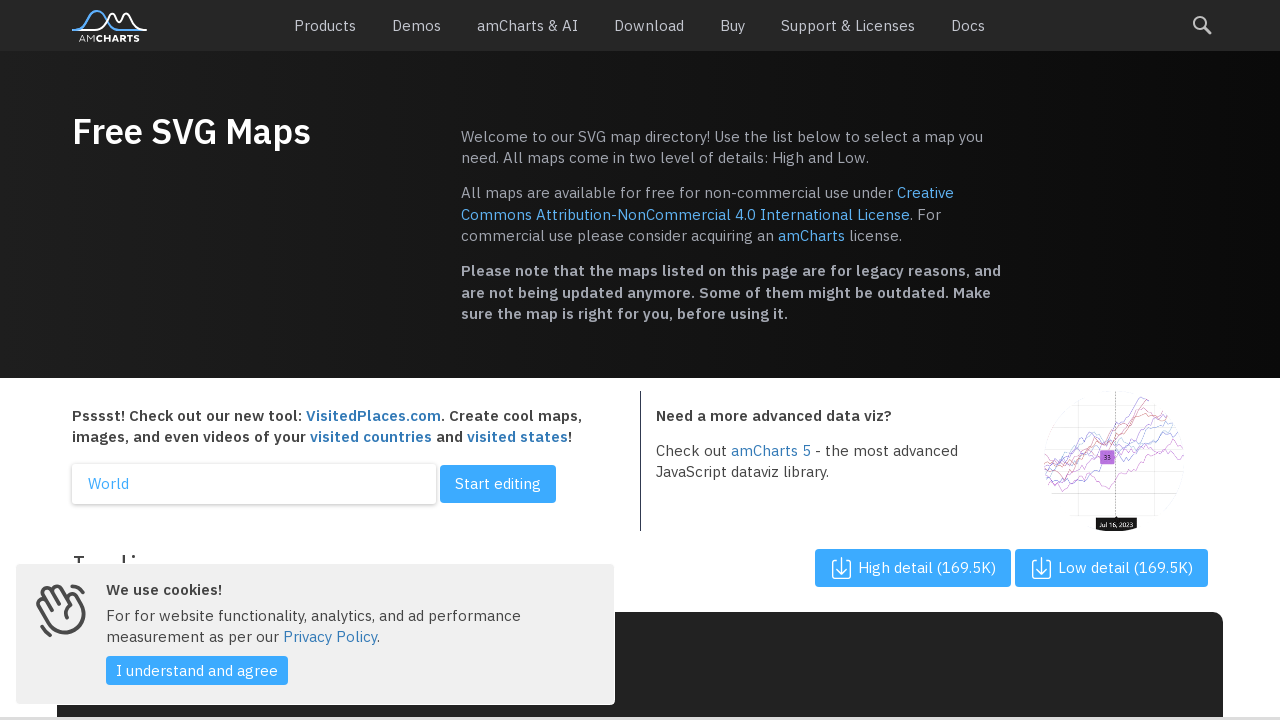

Located all state path elements in SVG map
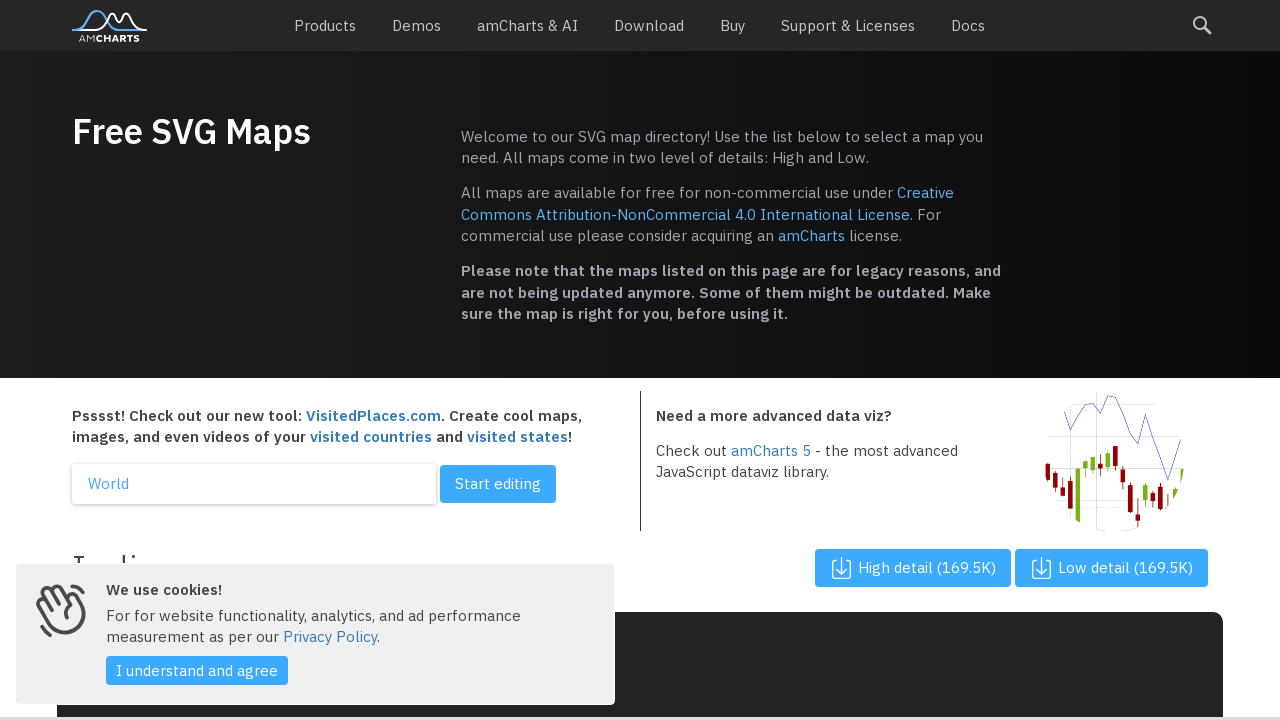

Found 0 state elements in the SVG map
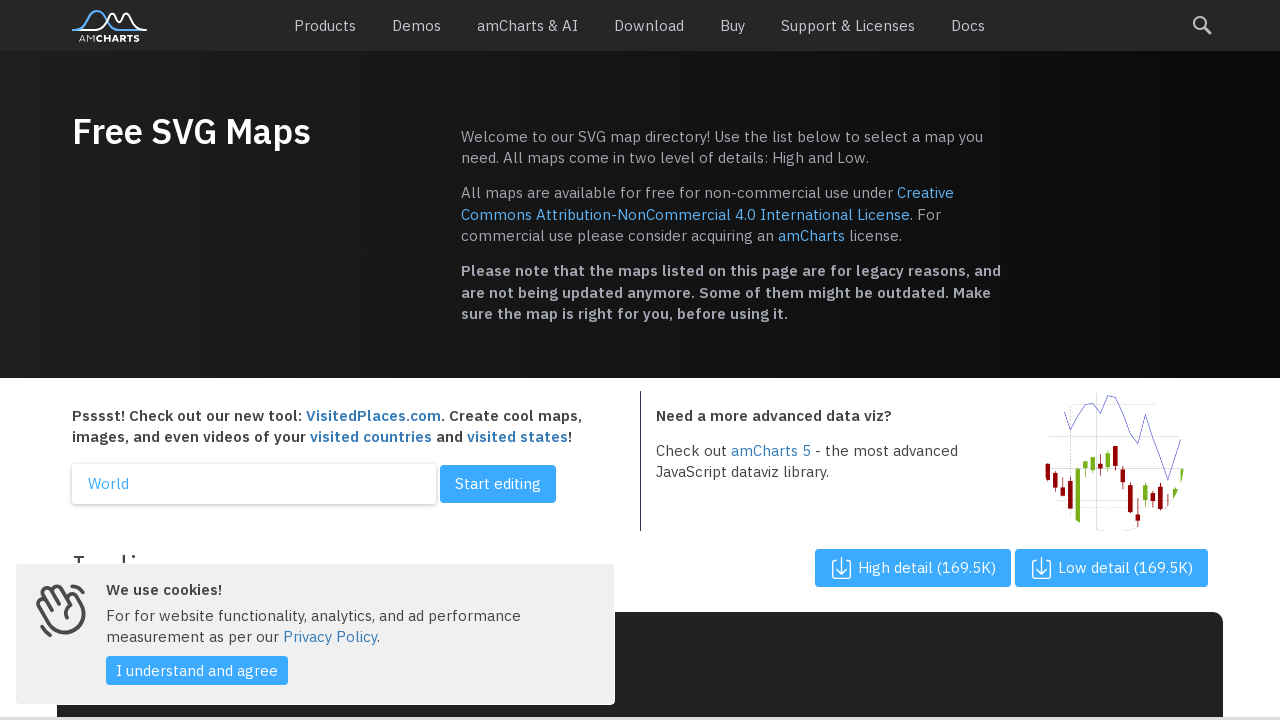

Waited 2 seconds for interaction to complete
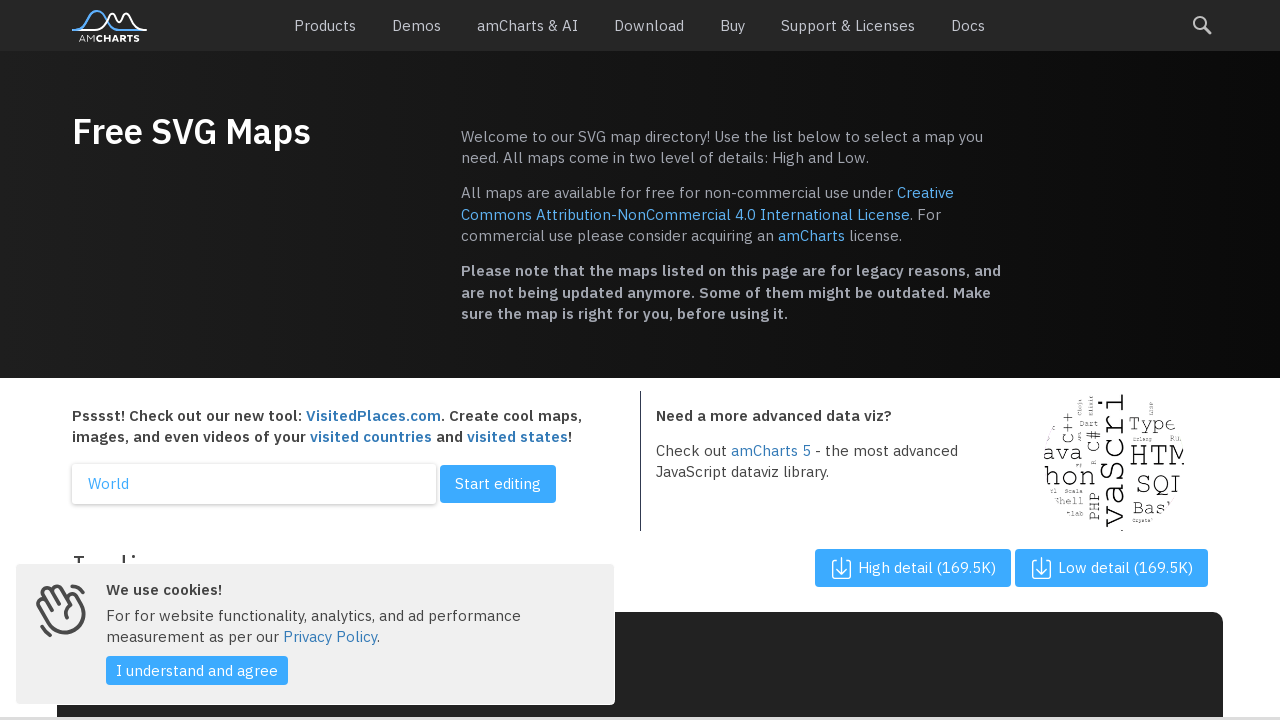

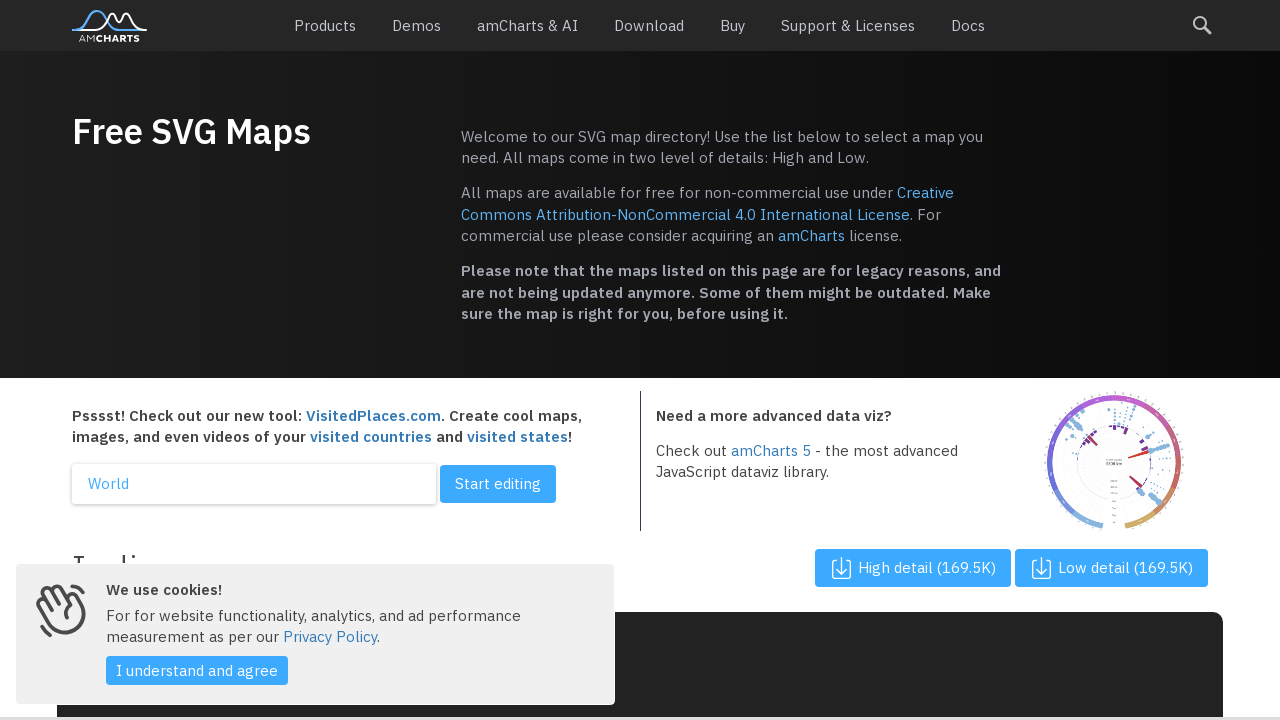